Navigates to France COVID-19 testing dashboard and waits for counter element to load

Starting URL: https://dashboard.covid19.data.gouv.fr/suivi-des-tests?location=FRA

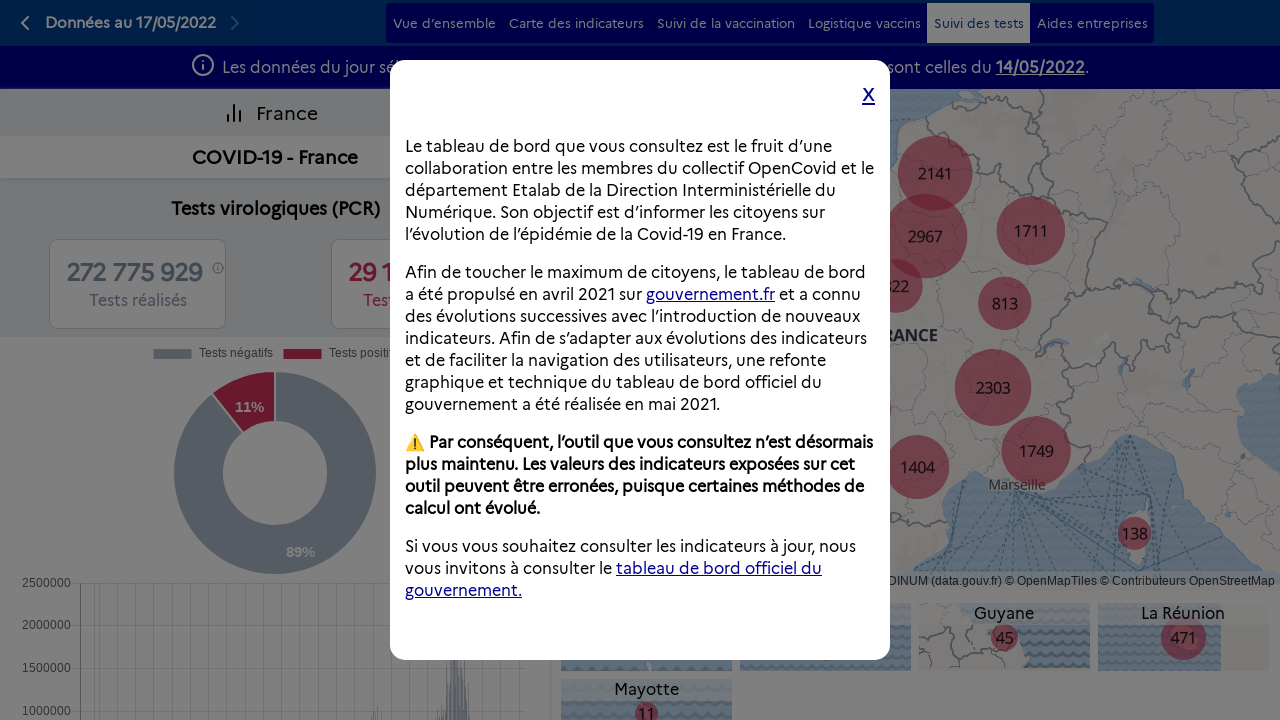

Navigated to France COVID-19 testing dashboard
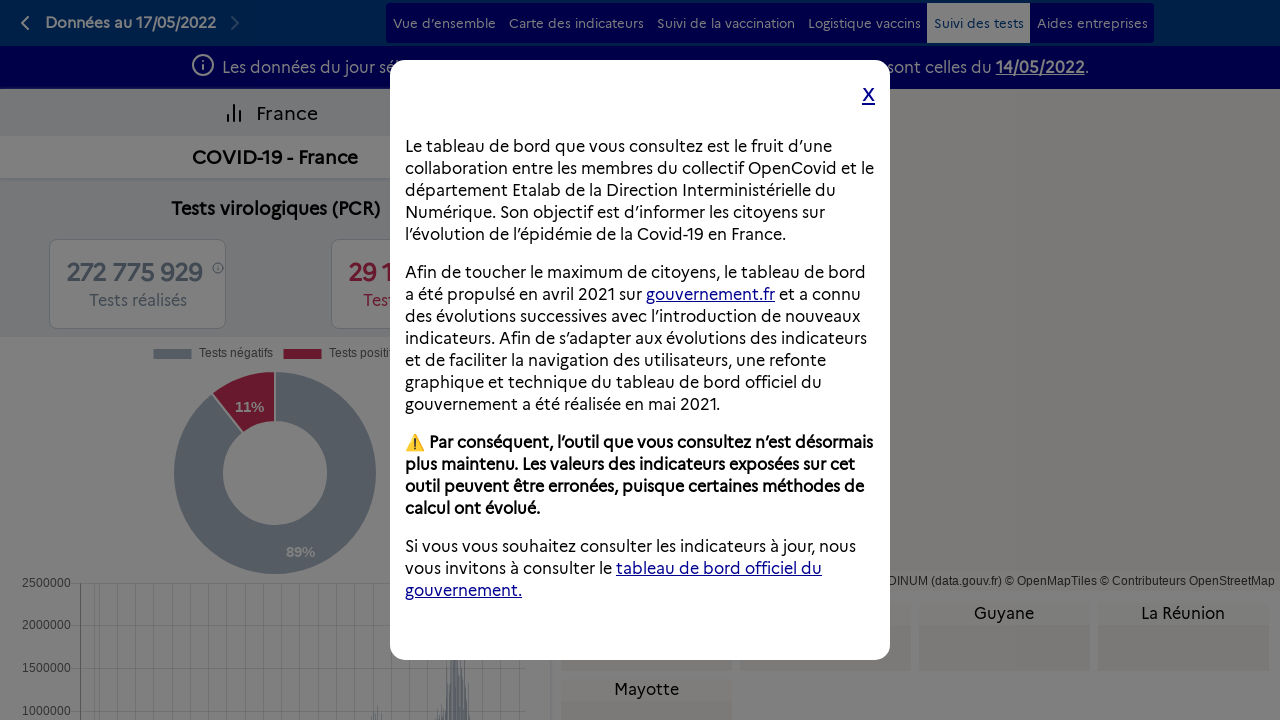

Counter element loaded and became visible
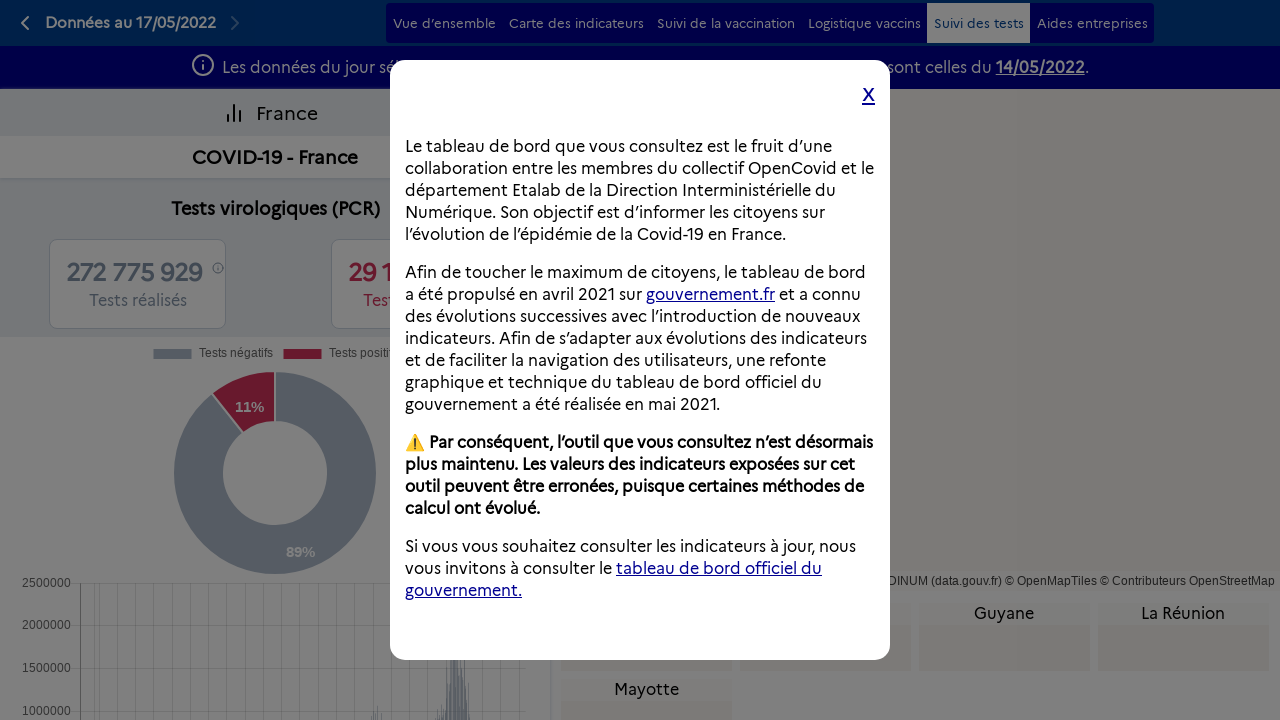

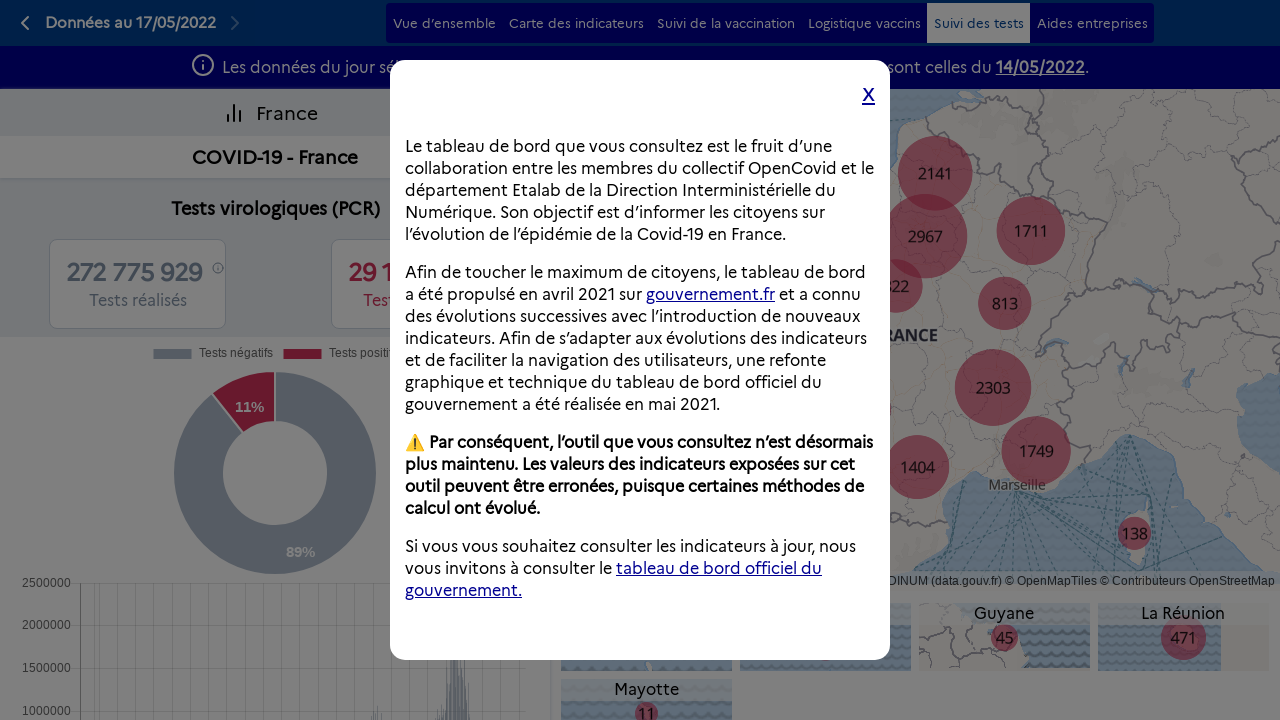